Tests click and hold drag operation by dragging an element to a drop target within an iframe

Starting URL: http://jqueryui.com/droppable/

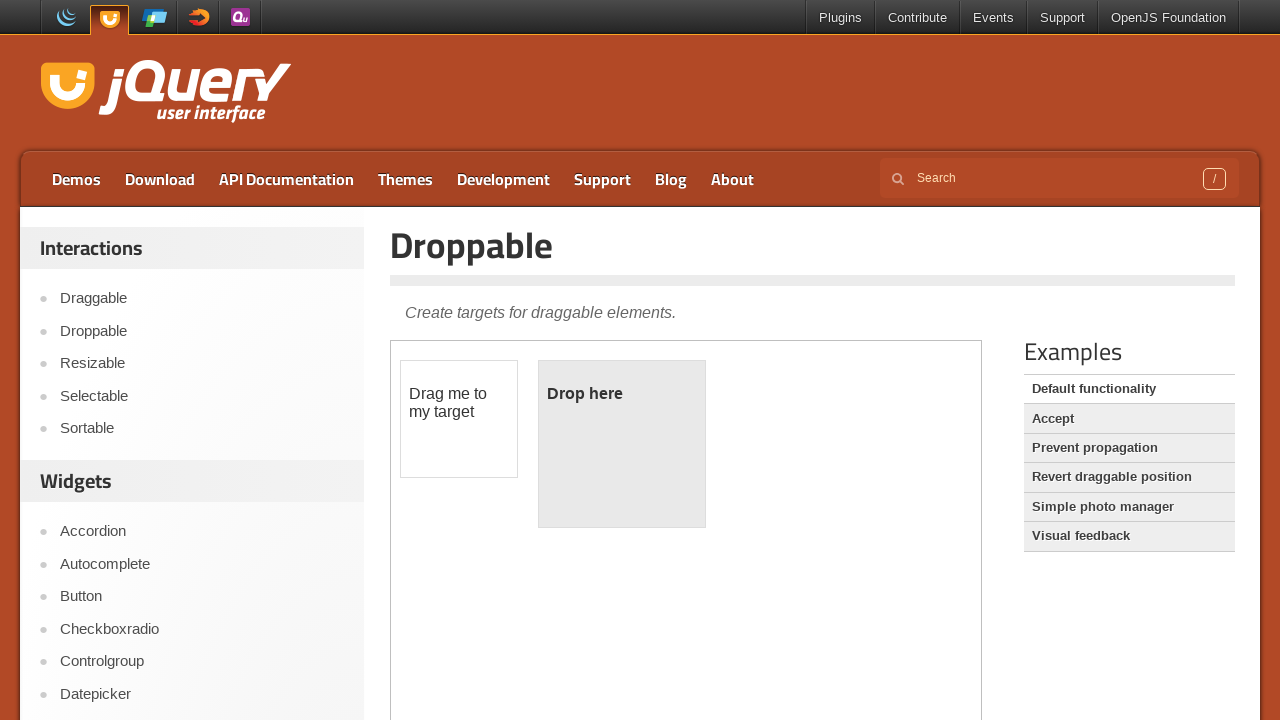

Located the demo iframe
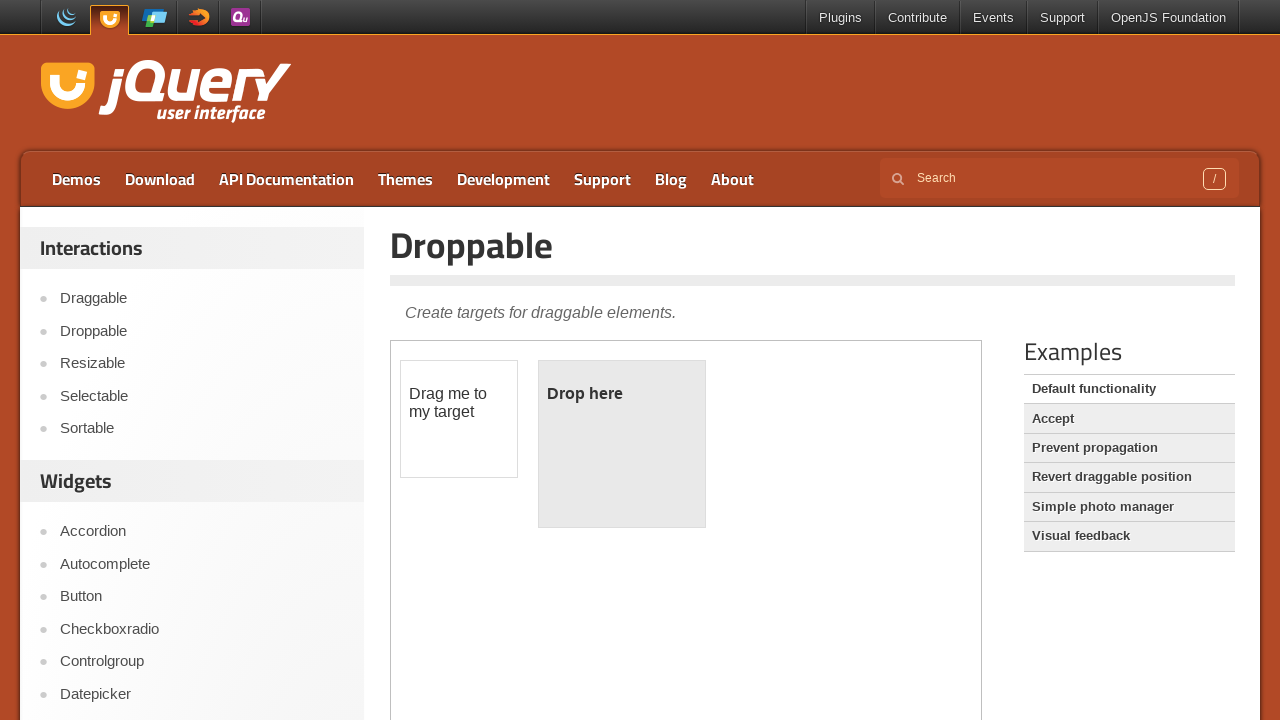

Dragged #draggable element to #droppable target using click and hold at (622, 444)
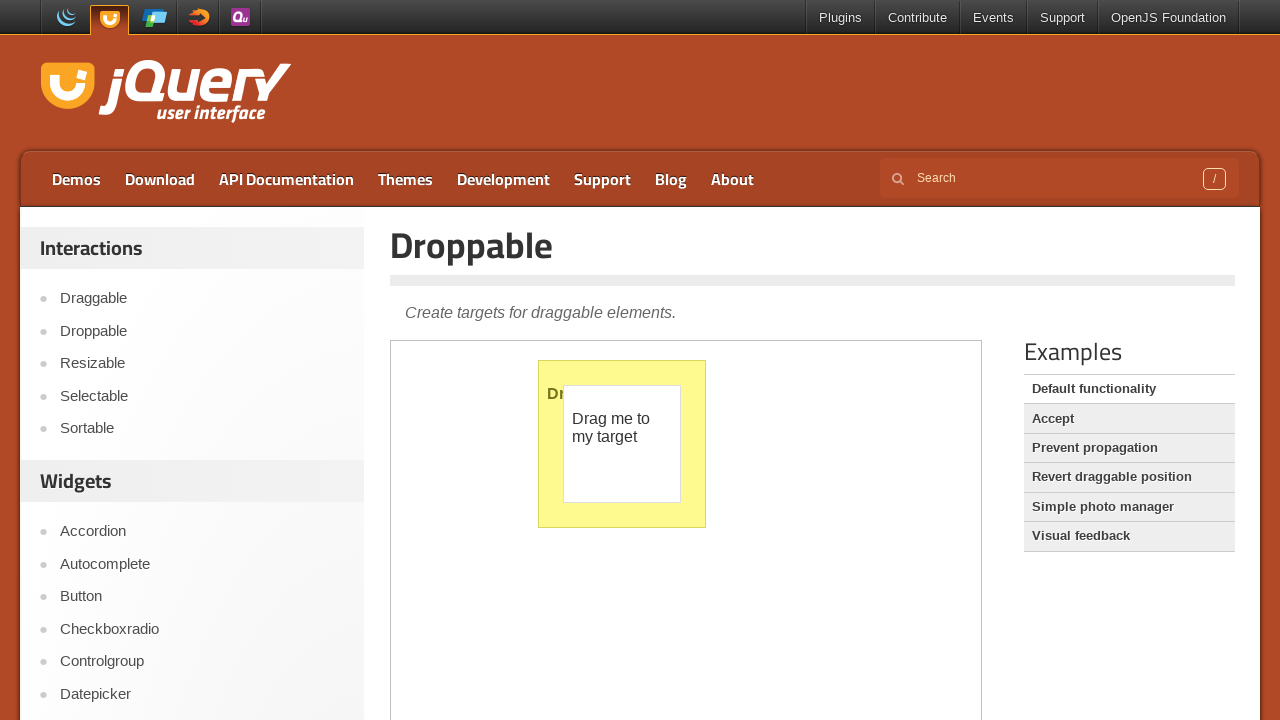

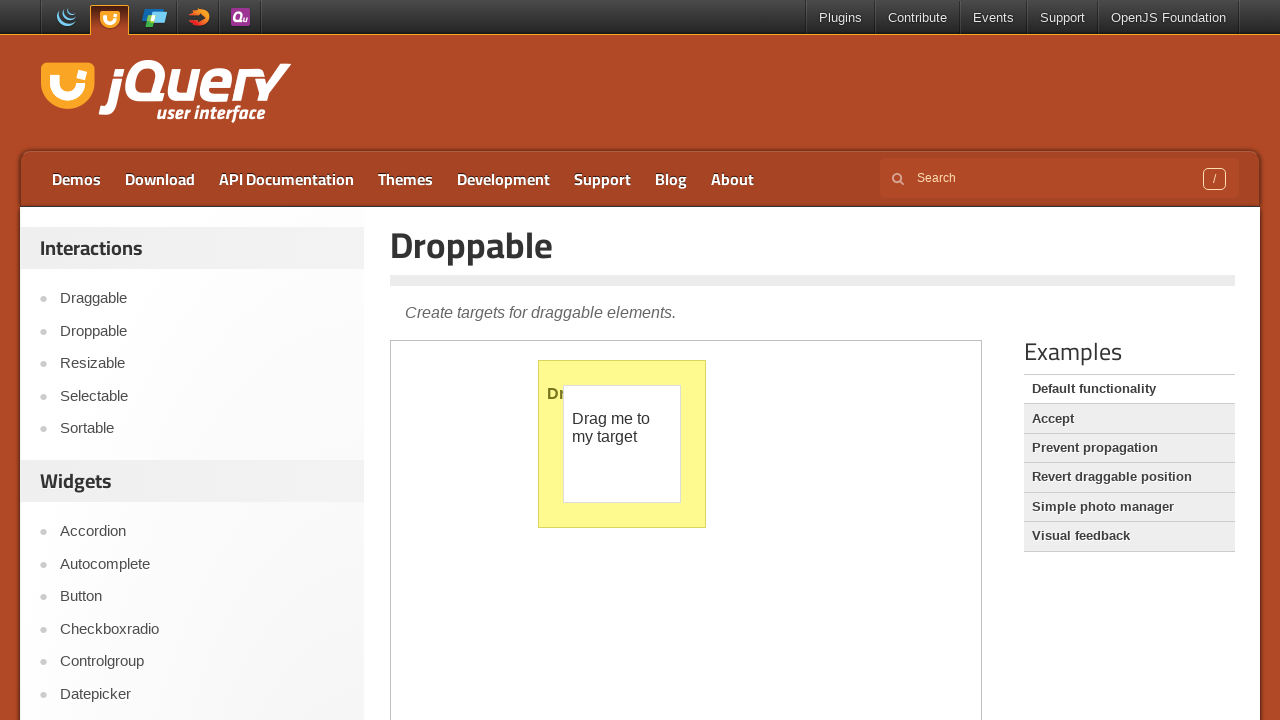